Tests different types of JavaScript alerts including simple alert, confirm dialog, and prompt dialog with text input

Starting URL: https://demo.automationtesting.in/Alerts.html

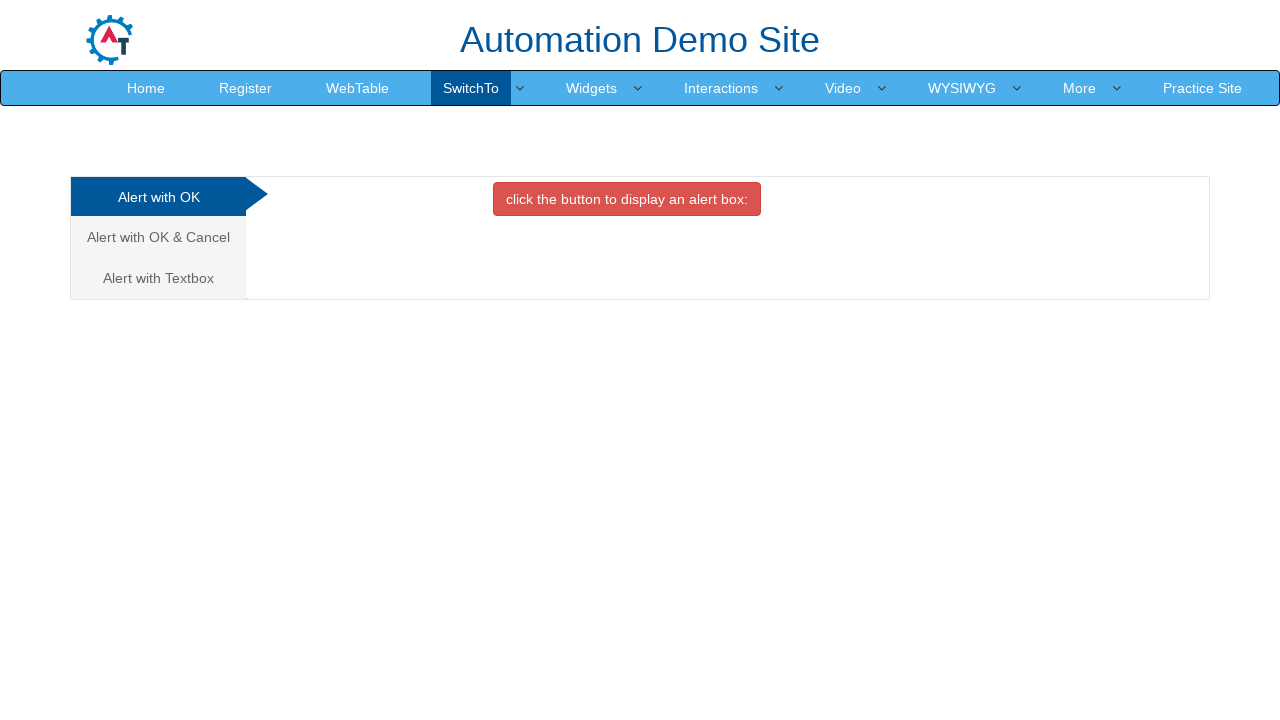

Clicked button to trigger simple alert dialog at (627, 199) on xpath=//button[@onclick = 'alertbox()']
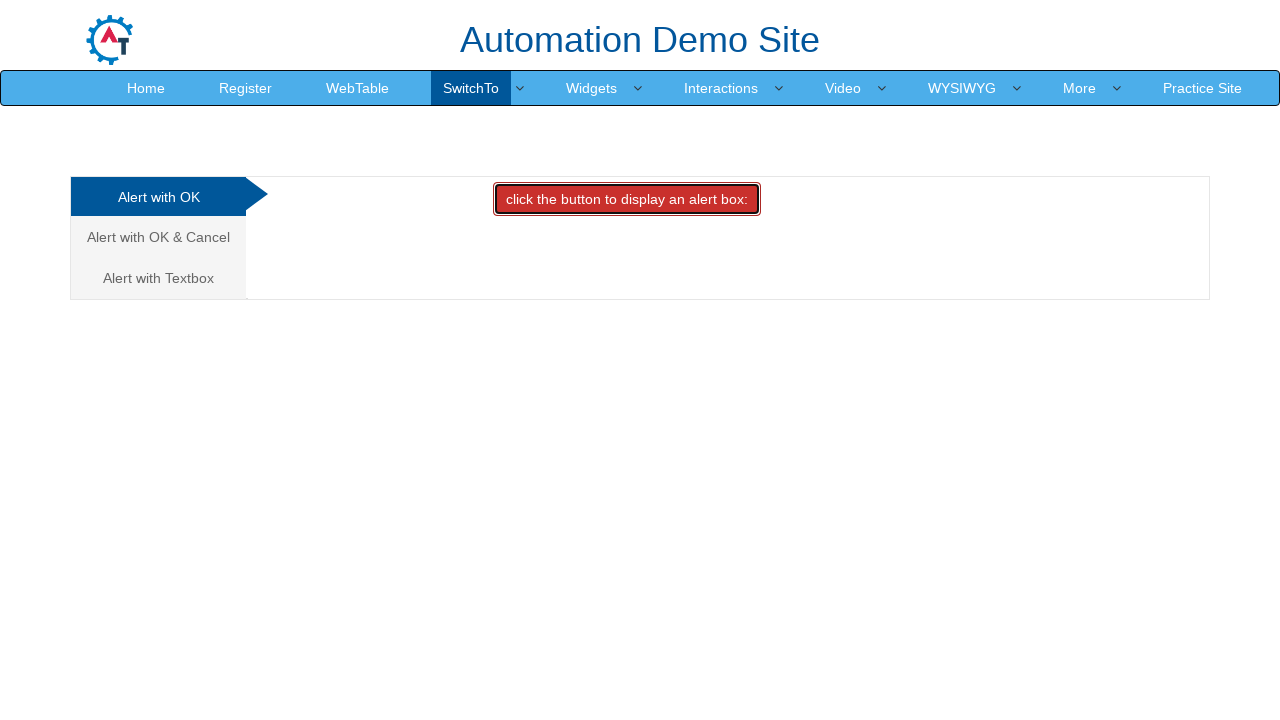

Accepted simple alert dialog
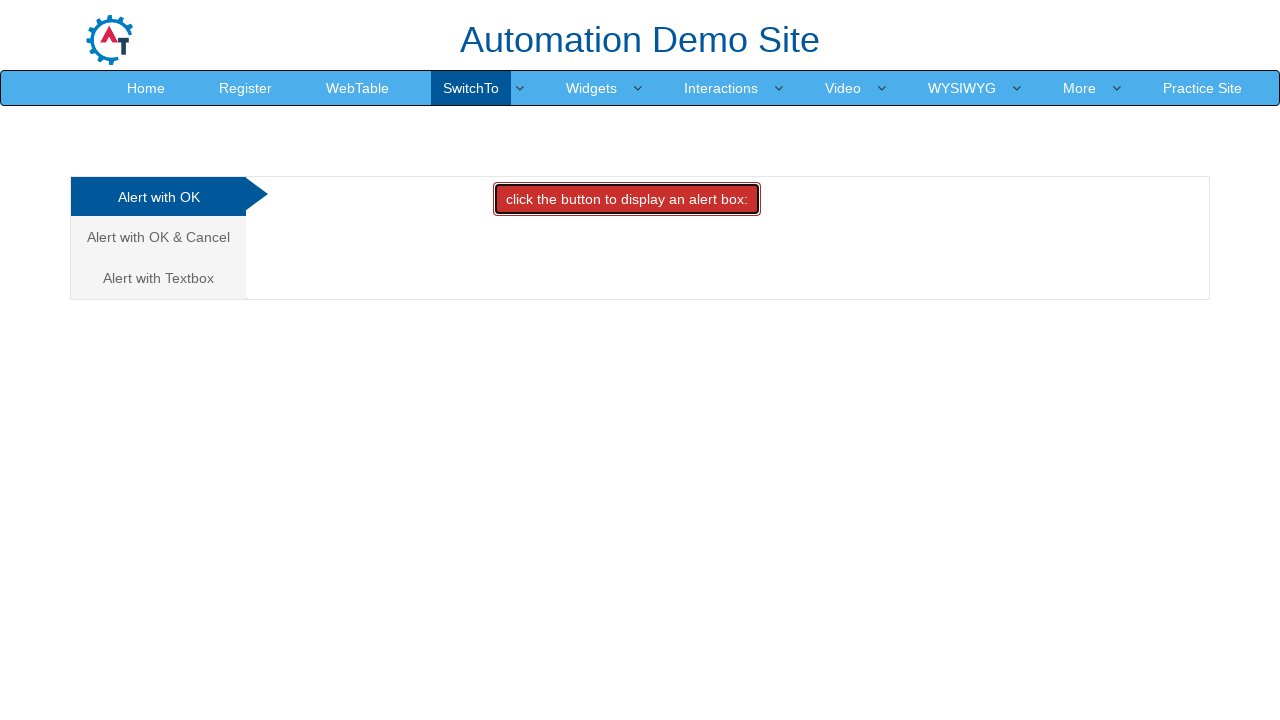

Navigated to Alert with OK & Cancel section at (158, 237) on xpath=//a[contains(text(),'Alert with OK & Cancel')]
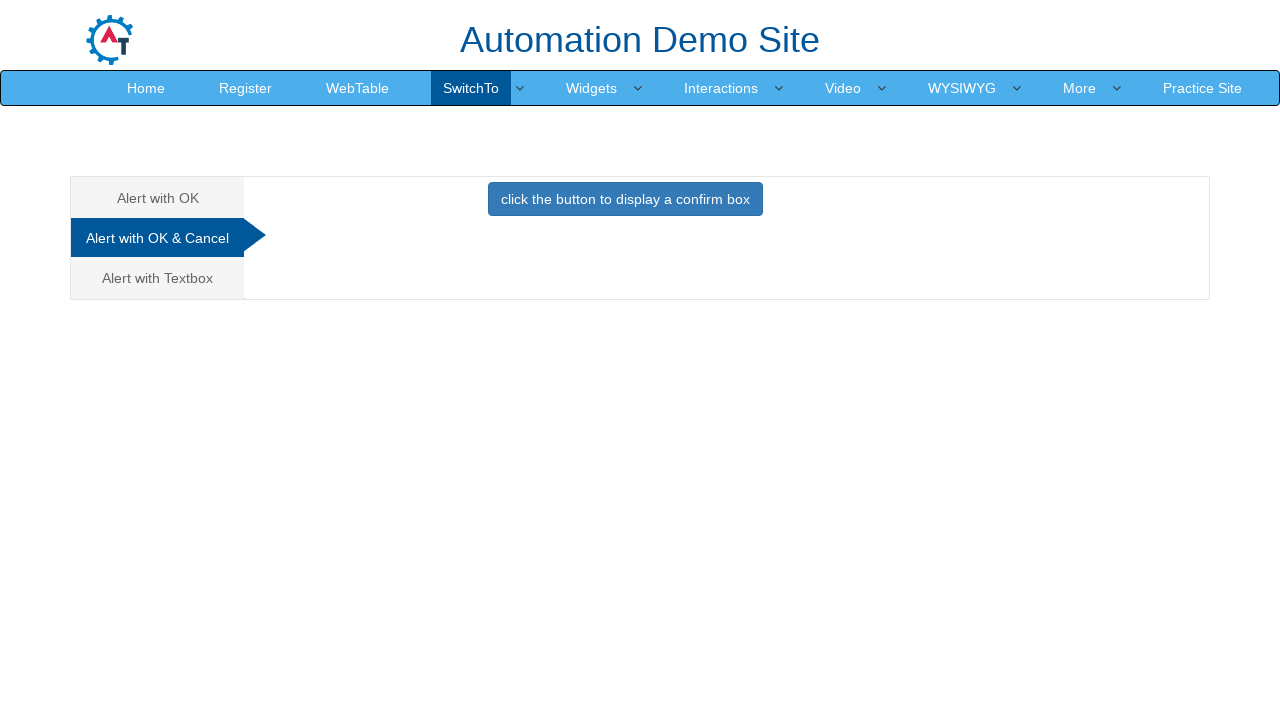

Clicked button to trigger confirm dialog at (625, 199) on xpath=//button[@onclick='confirmbox()']
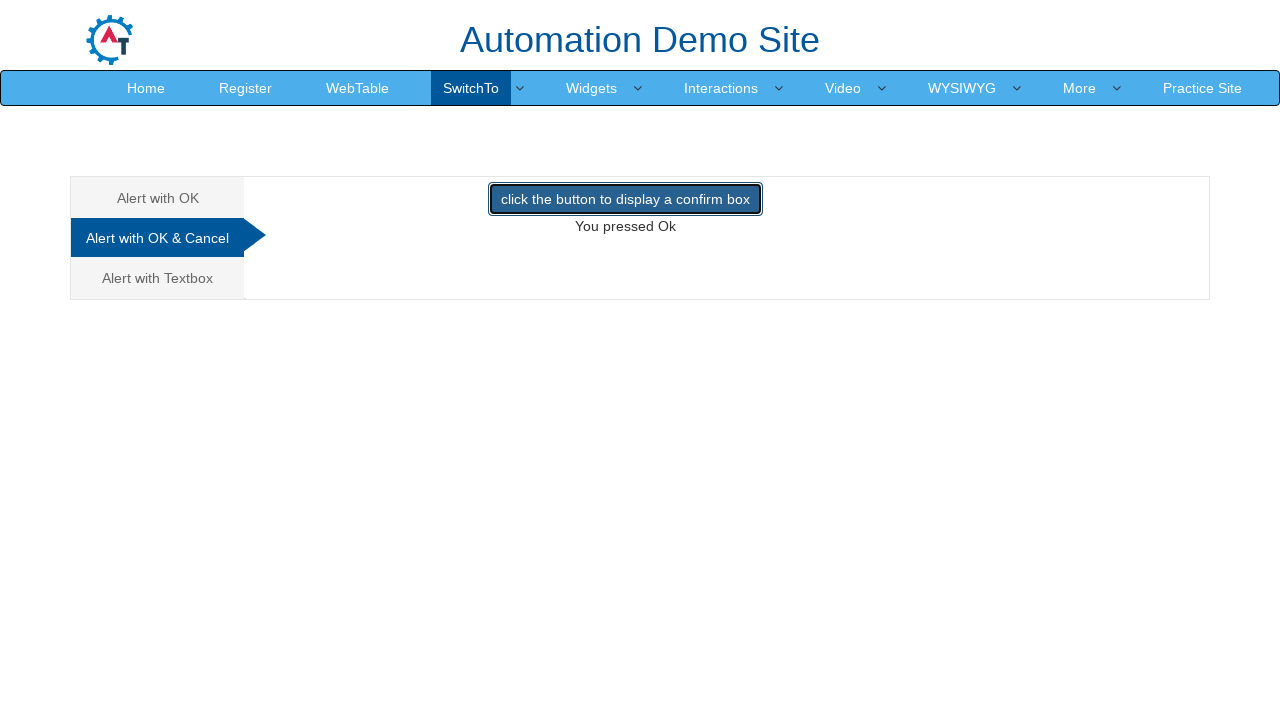

Dismissed confirm dialog by clicking Cancel
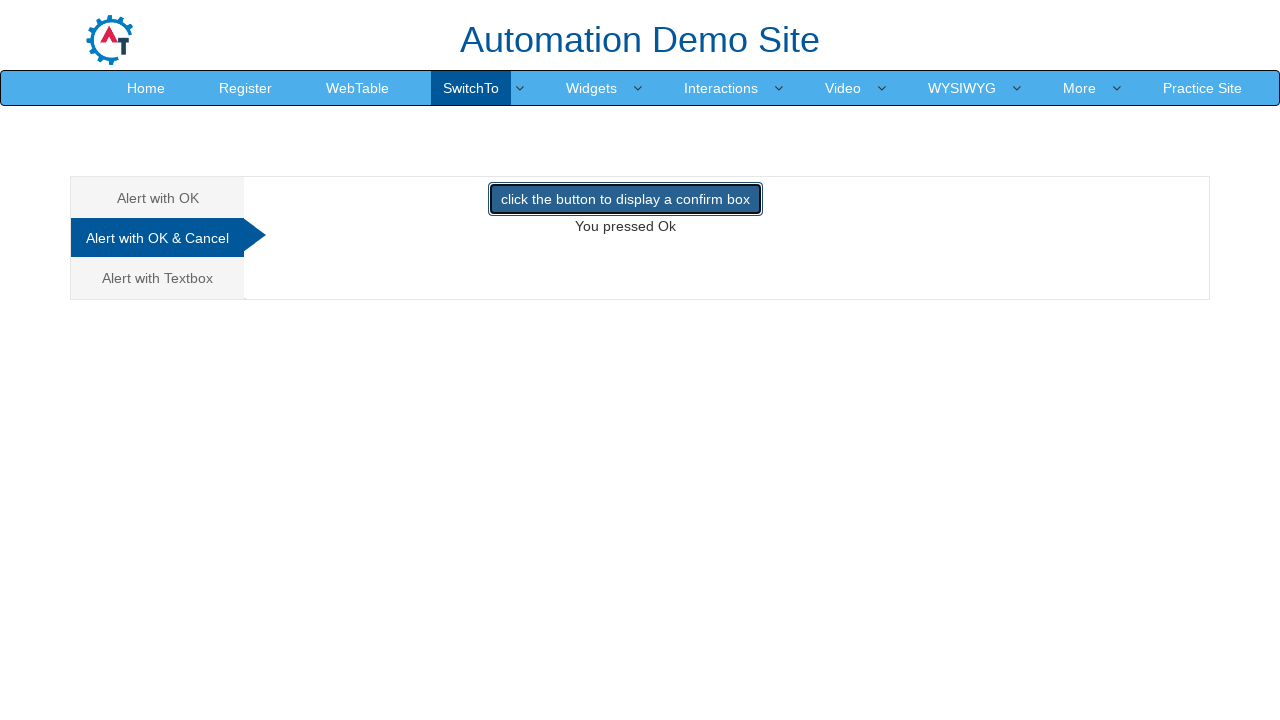

Navigated to Alert with Textbox section at (158, 278) on xpath=//a[text()='Alert with Textbox ']
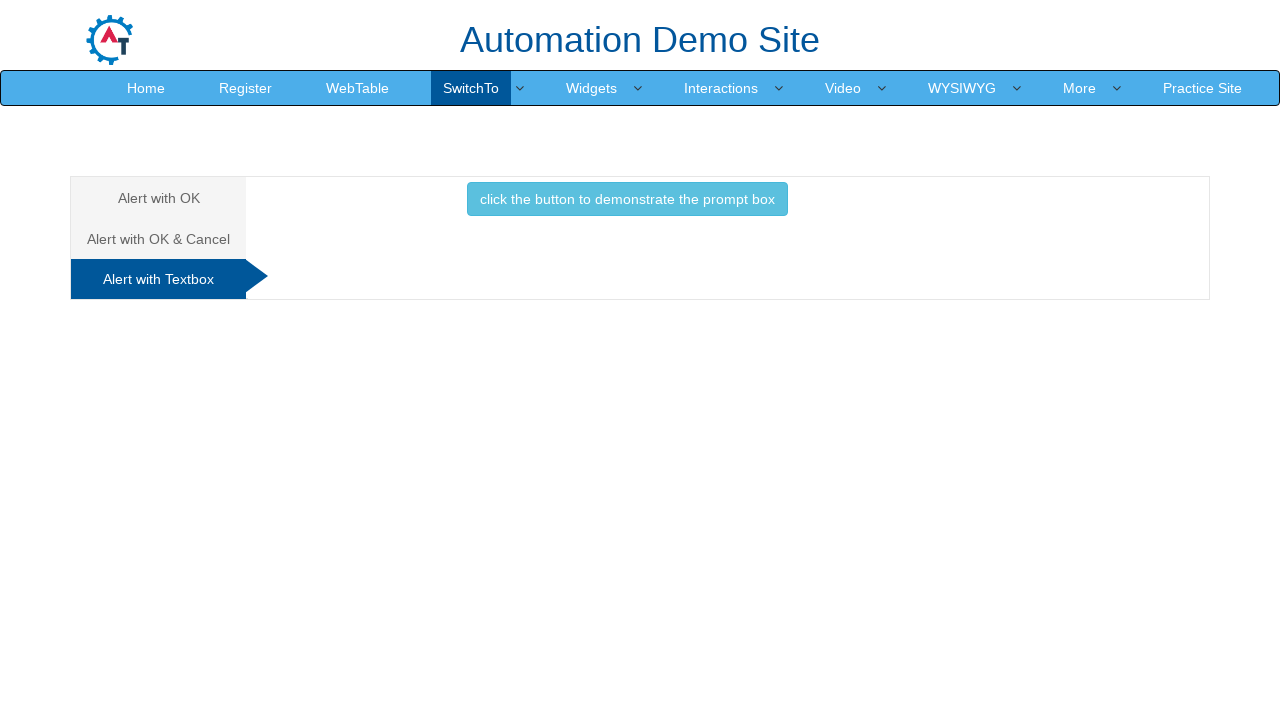

Clicked button to trigger prompt dialog at (627, 199) on xpath=//button[@onclick='promptbox()']
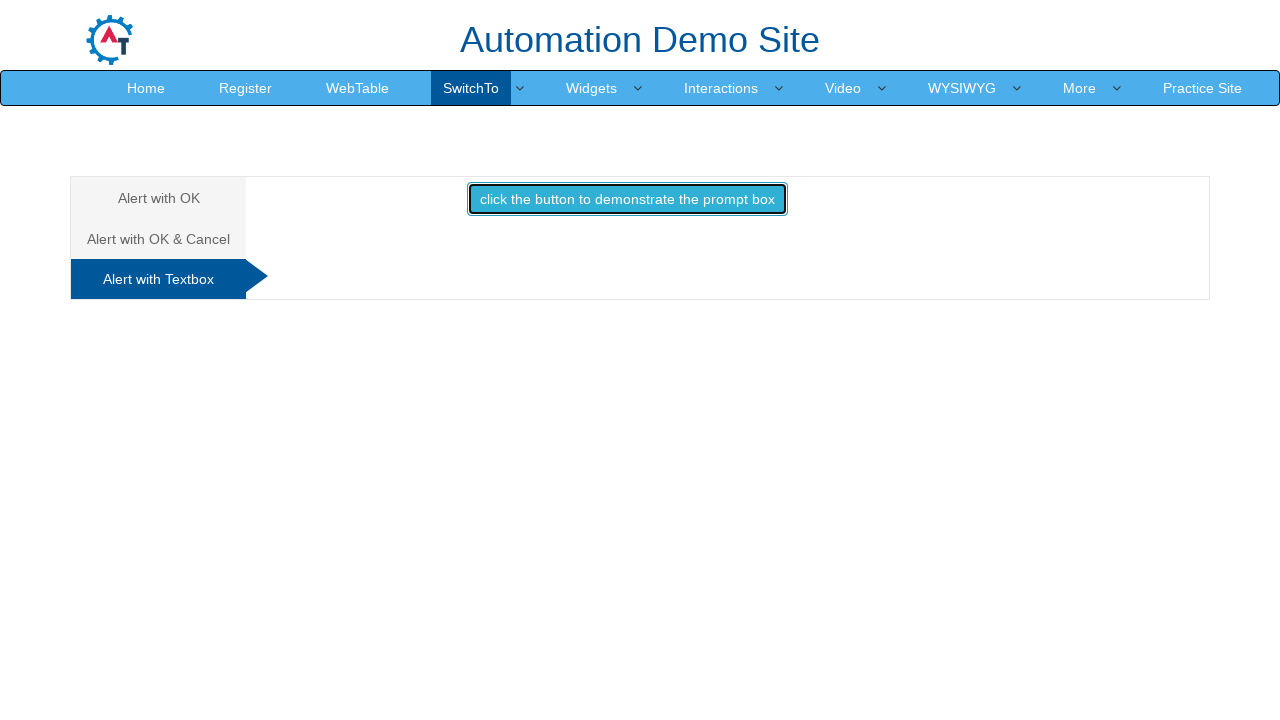

Accepted prompt dialog and entered text 'Deva'
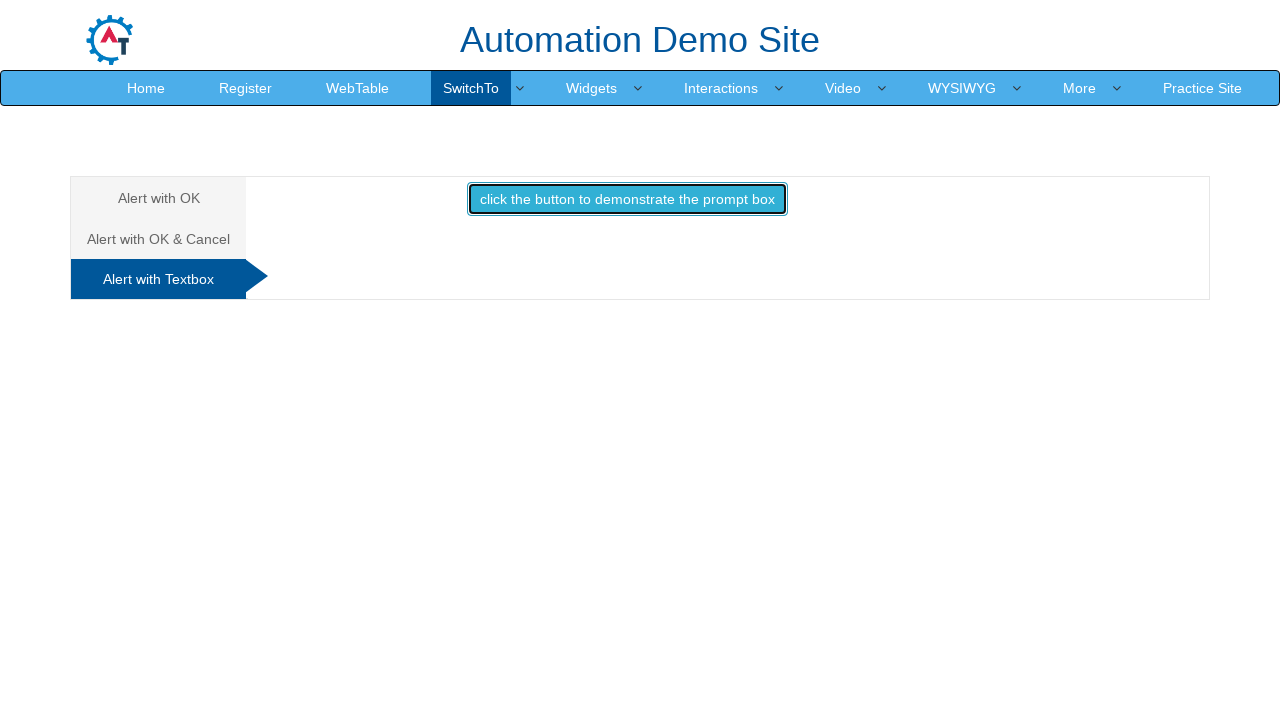

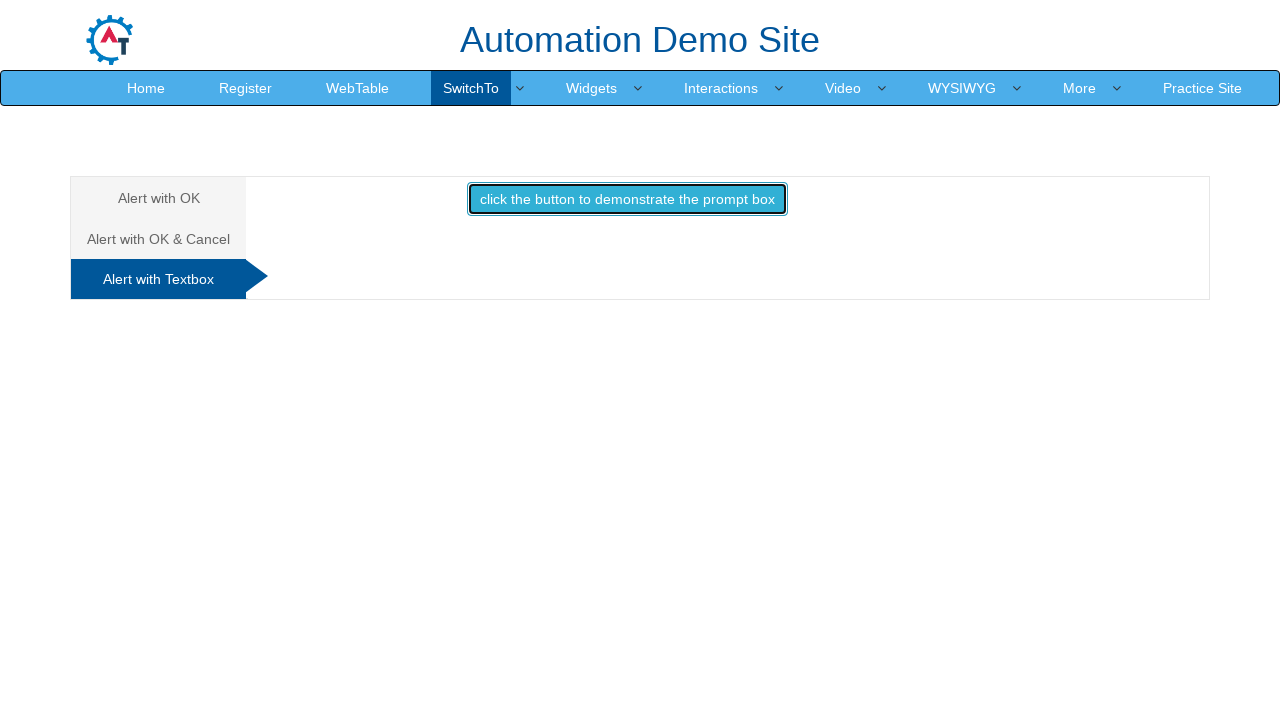